Tests registration form validation by submitting empty fields and verifying error message

Starting URL: https://www.sharelane.com/cgi-bin/register.py

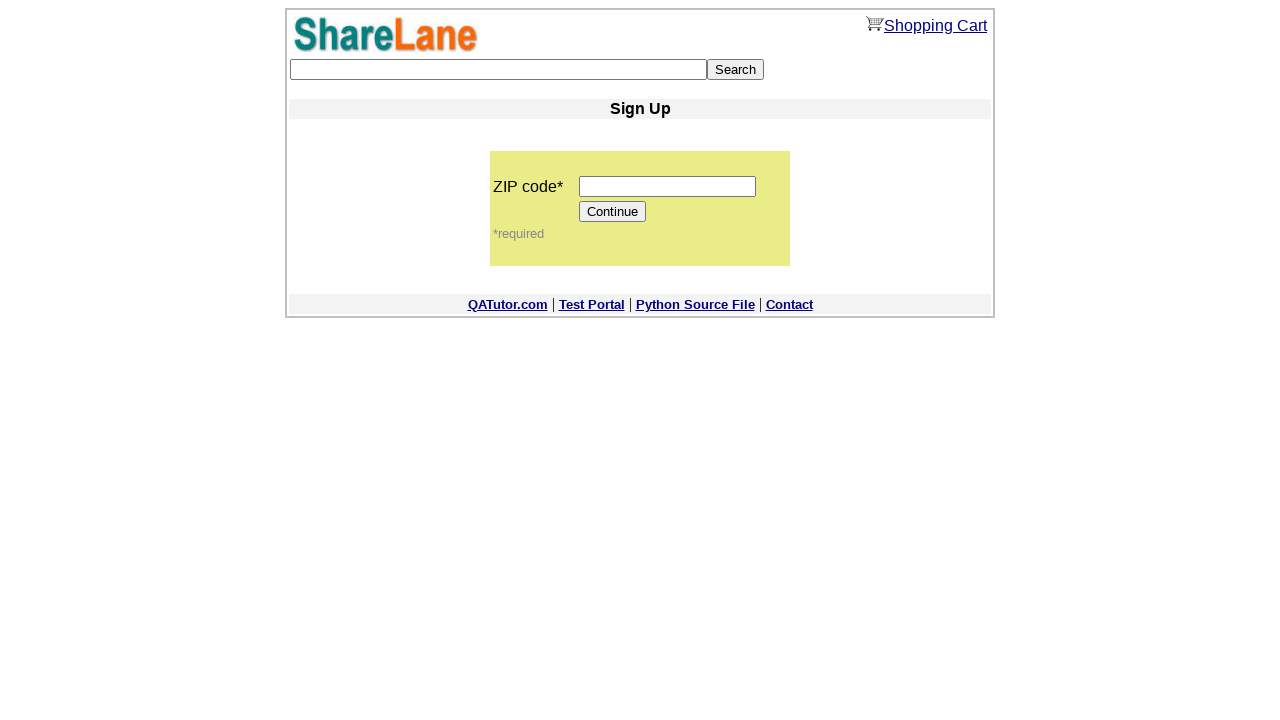

Navigated to registration form page
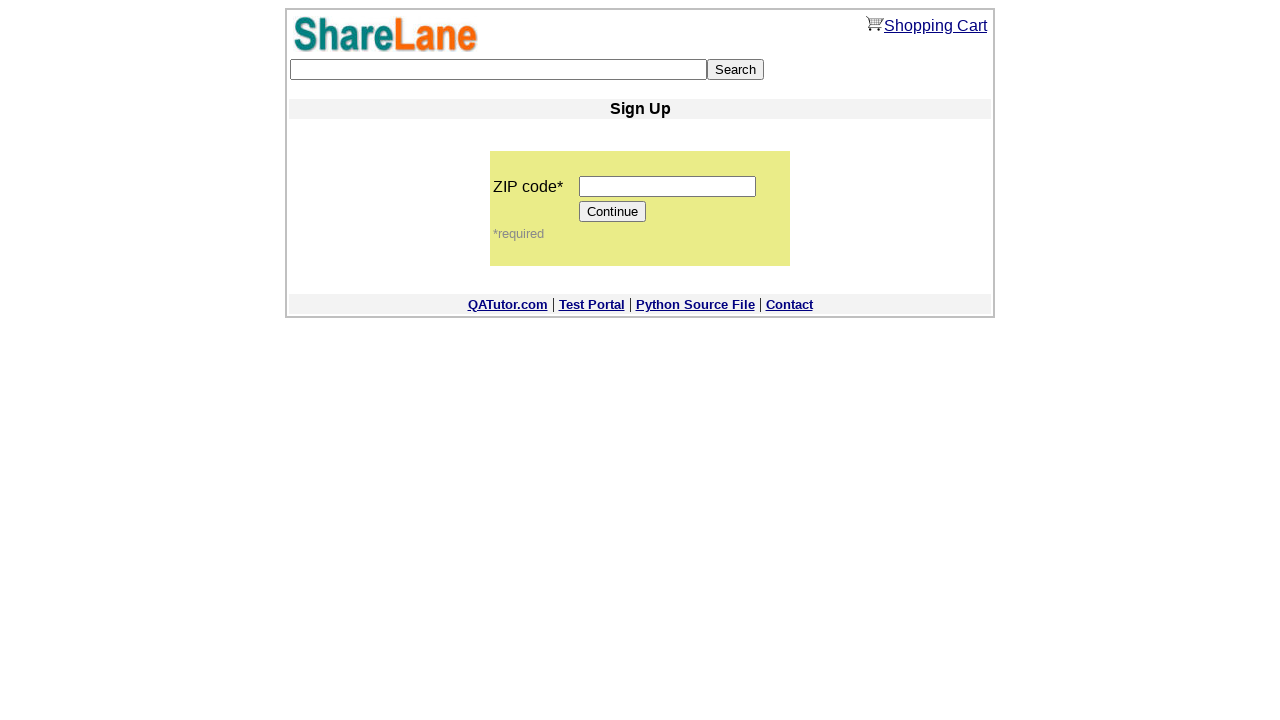

Filled ZIP code field with '11111' on input[name='zip_code']
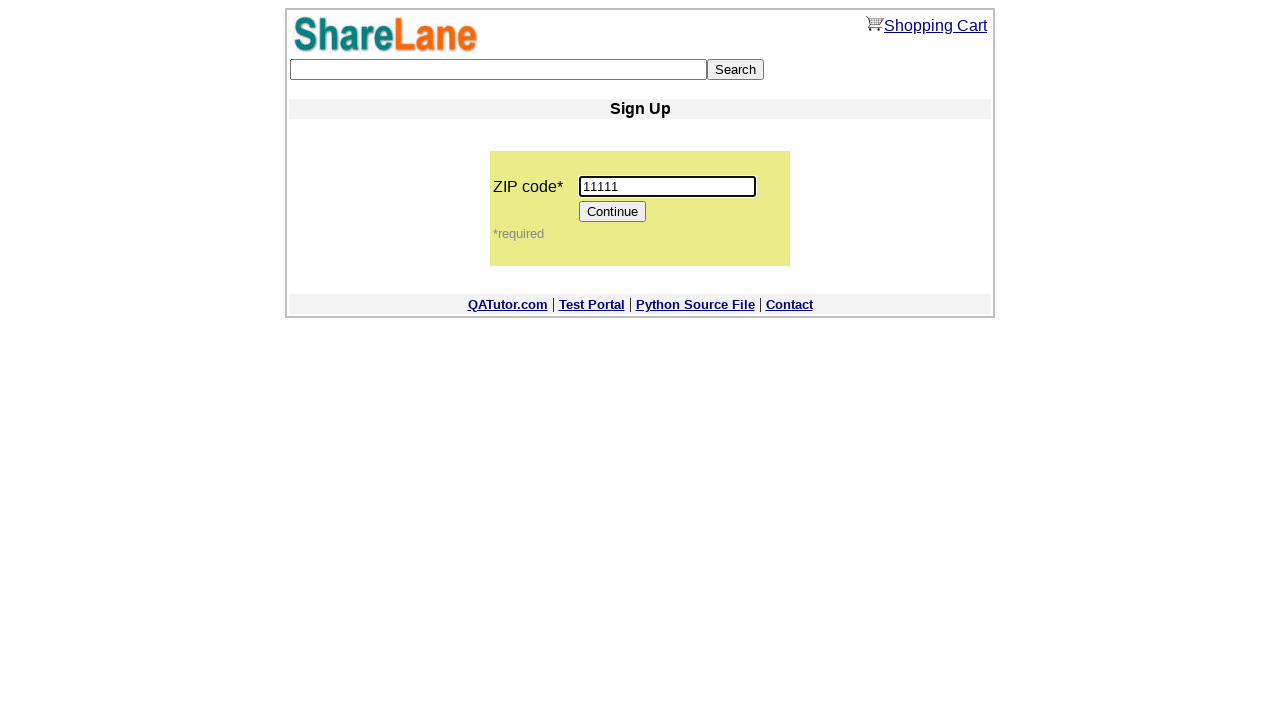

Clicked continue button to proceed to registration form at (613, 212) on xpath=/html/body/center/table/tbody/tr[5]/td/table/tbody/tr[2]/td/table/tbody/tr
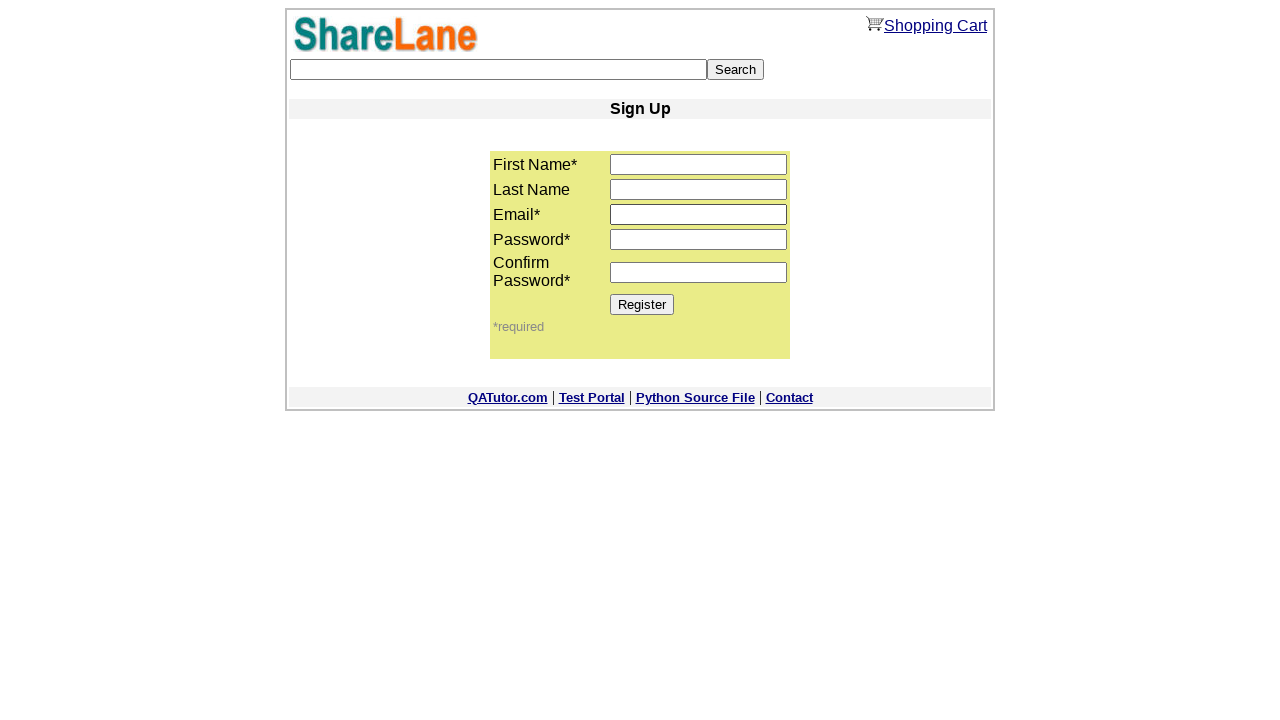

Clicked register button with empty form fields at (642, 304) on xpath=/html/body/center/table/tbody/tr[5]/td/table/tbody/tr[2]/td/table/tbody/tr
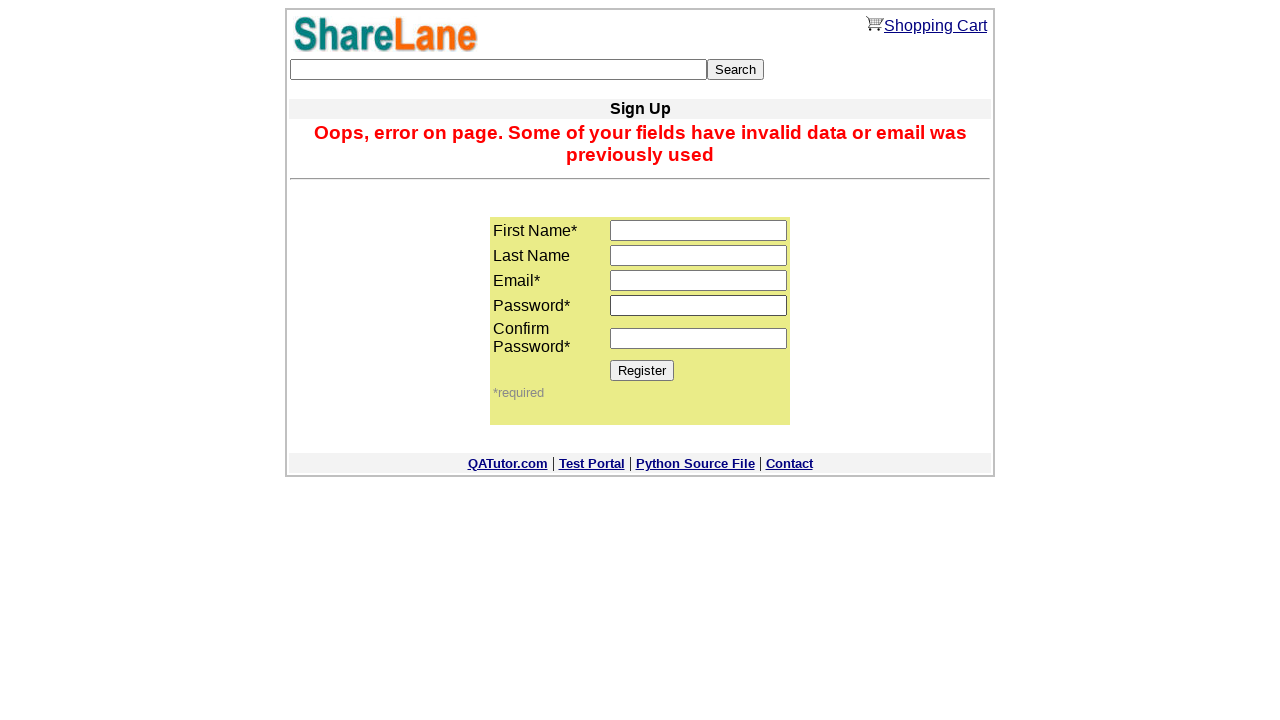

Error message appeared confirming form validation
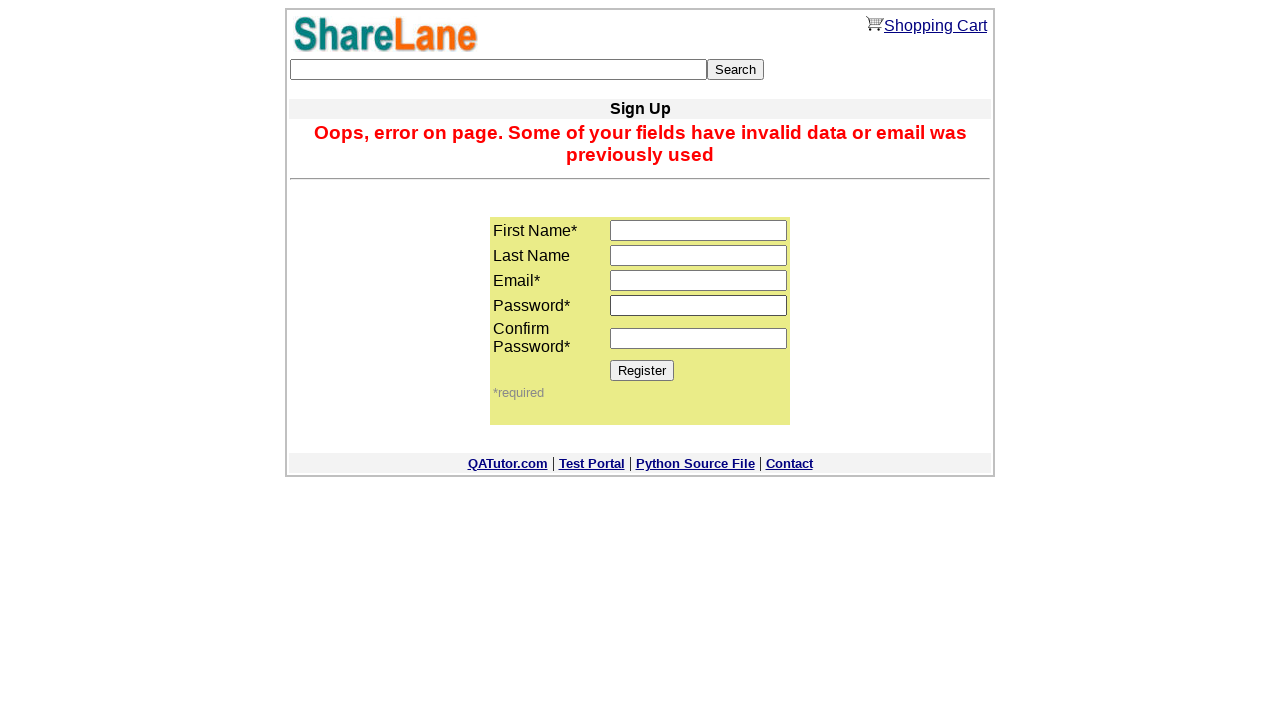

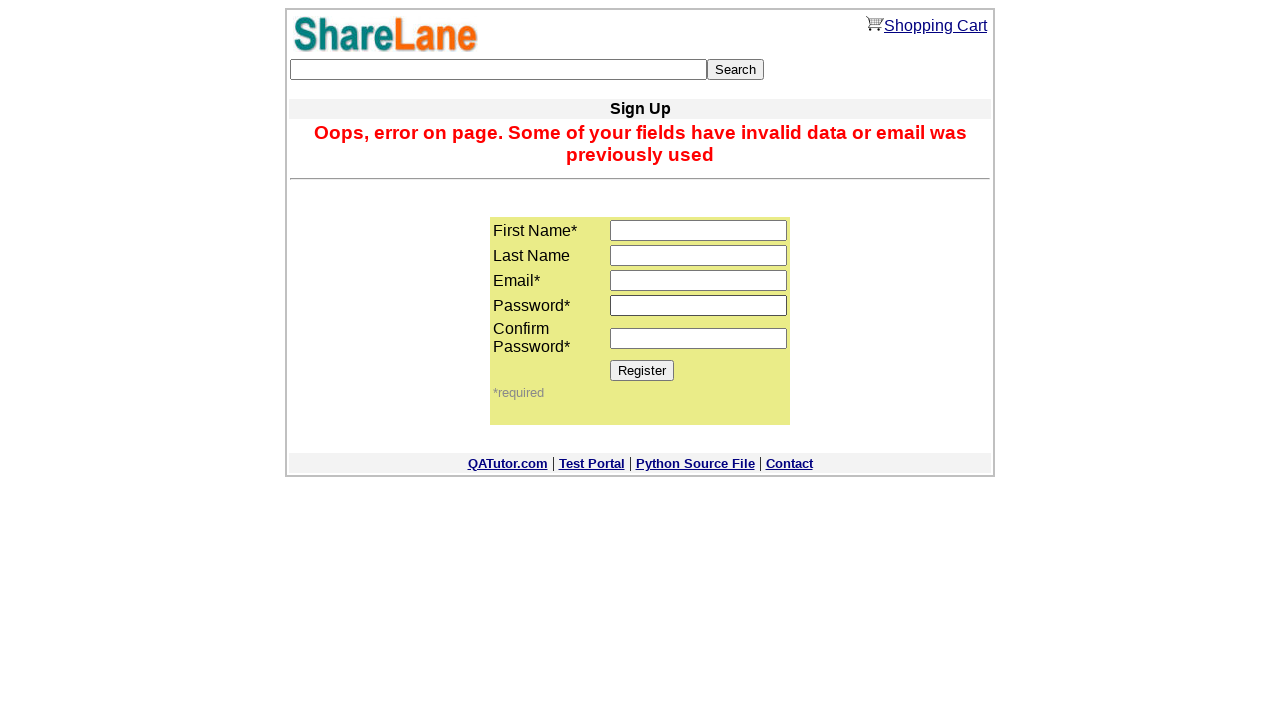